Tests the Exit Intent modal behavior by verifying the modal is initially hidden, triggering it by simulating mouse exit from the viewport, closing the modal, and verifying it remains hidden after page refresh.

Starting URL: https://the-internet.herokuapp.com/exit_intent

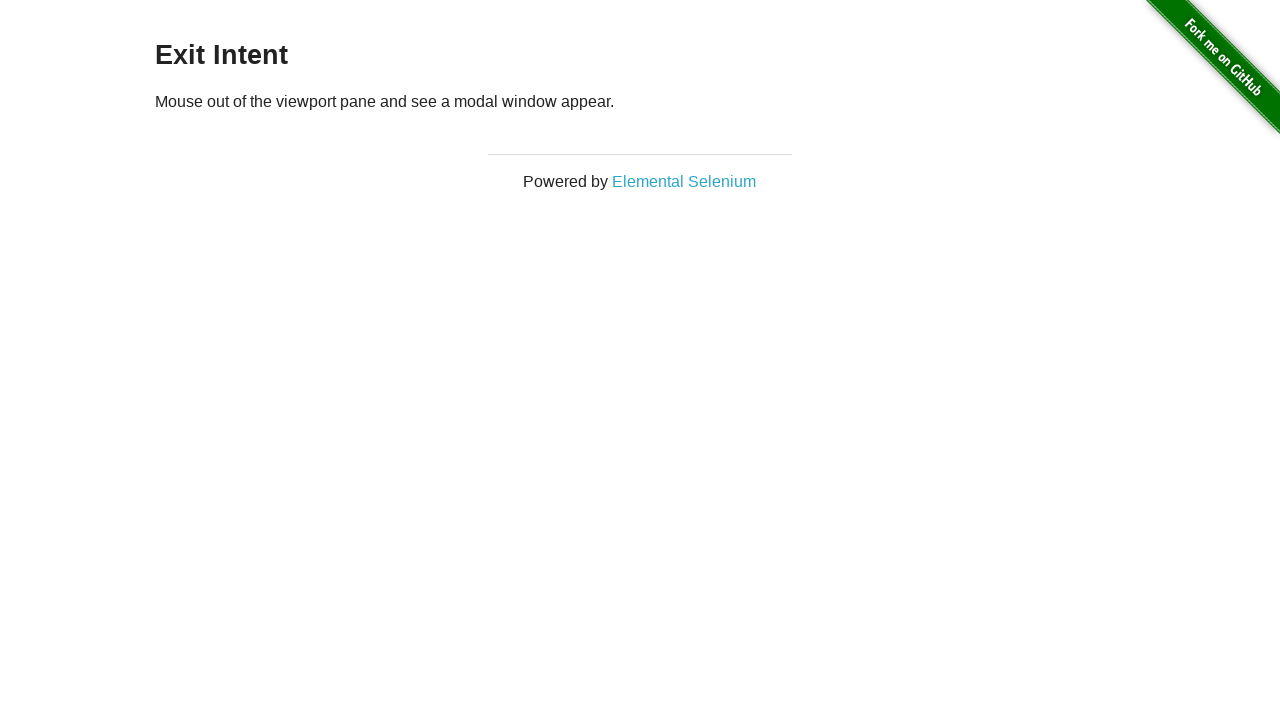

Verified exit intent modal is initially hidden
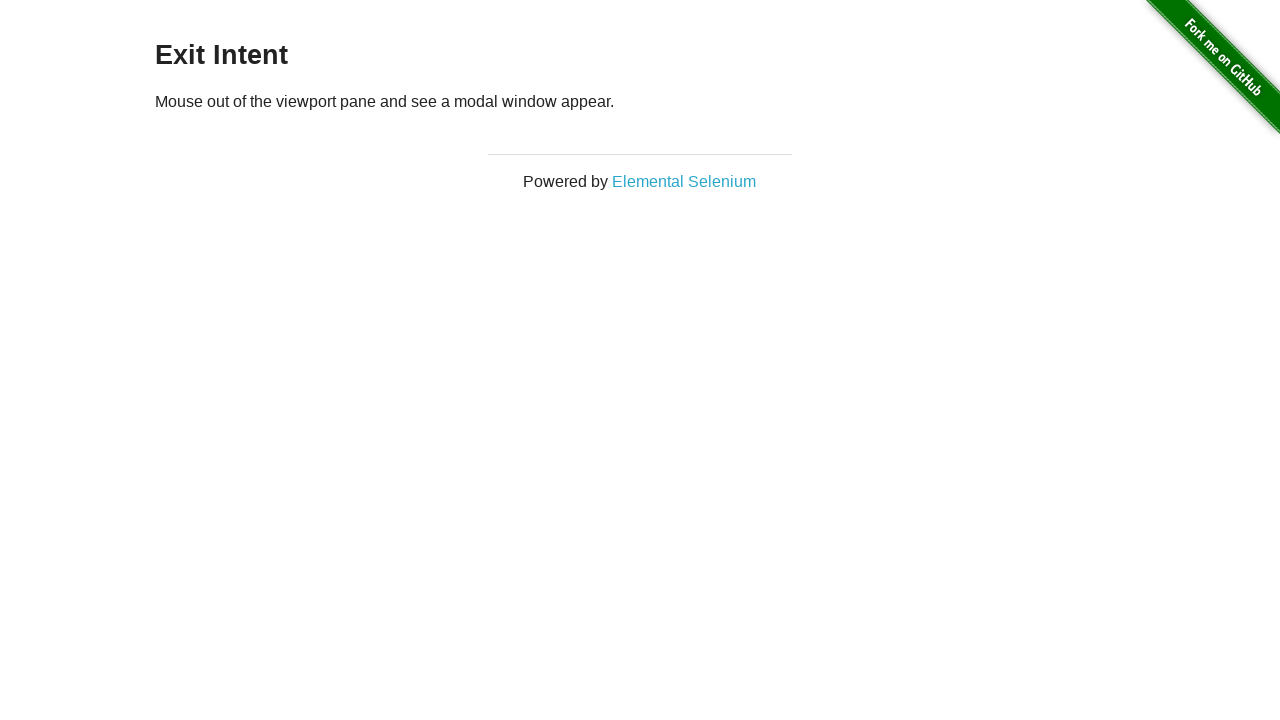

Scrolled to top of page
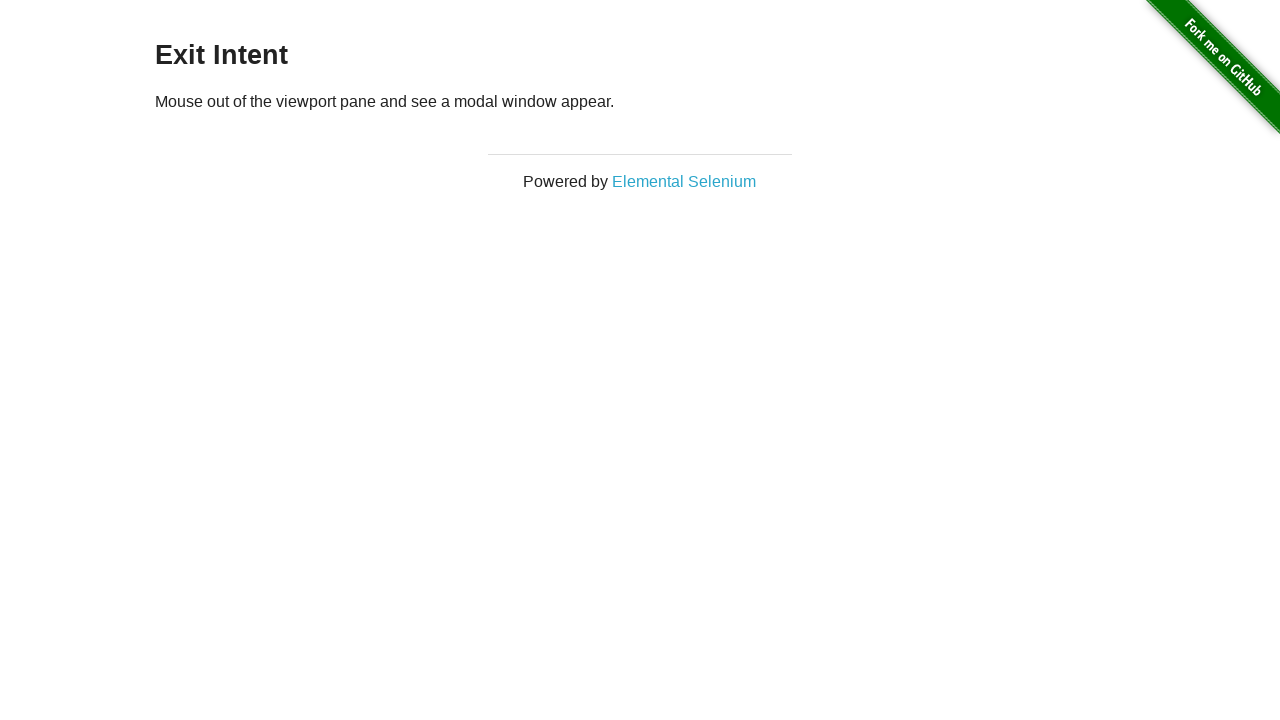

Moved mouse to top edge of viewport at (100, 0)
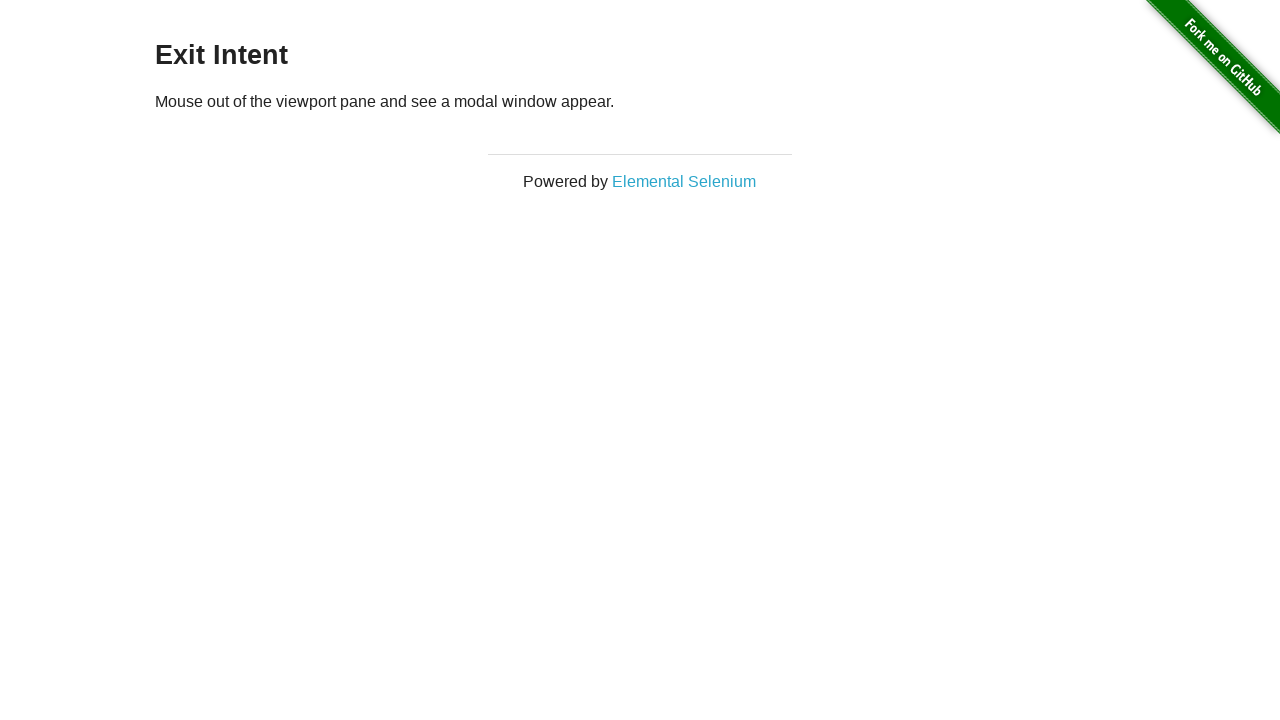

Moved mouse above viewport to trigger exit intent at (100, -10)
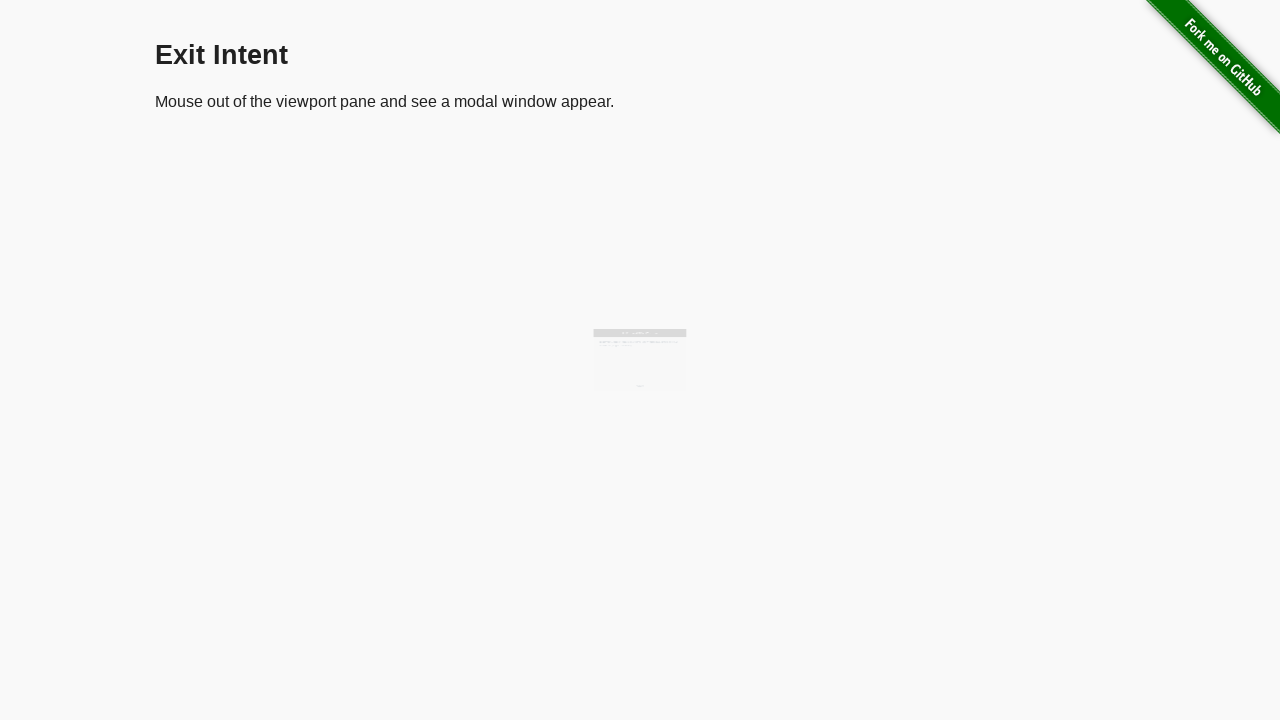

Exit intent modal appeared
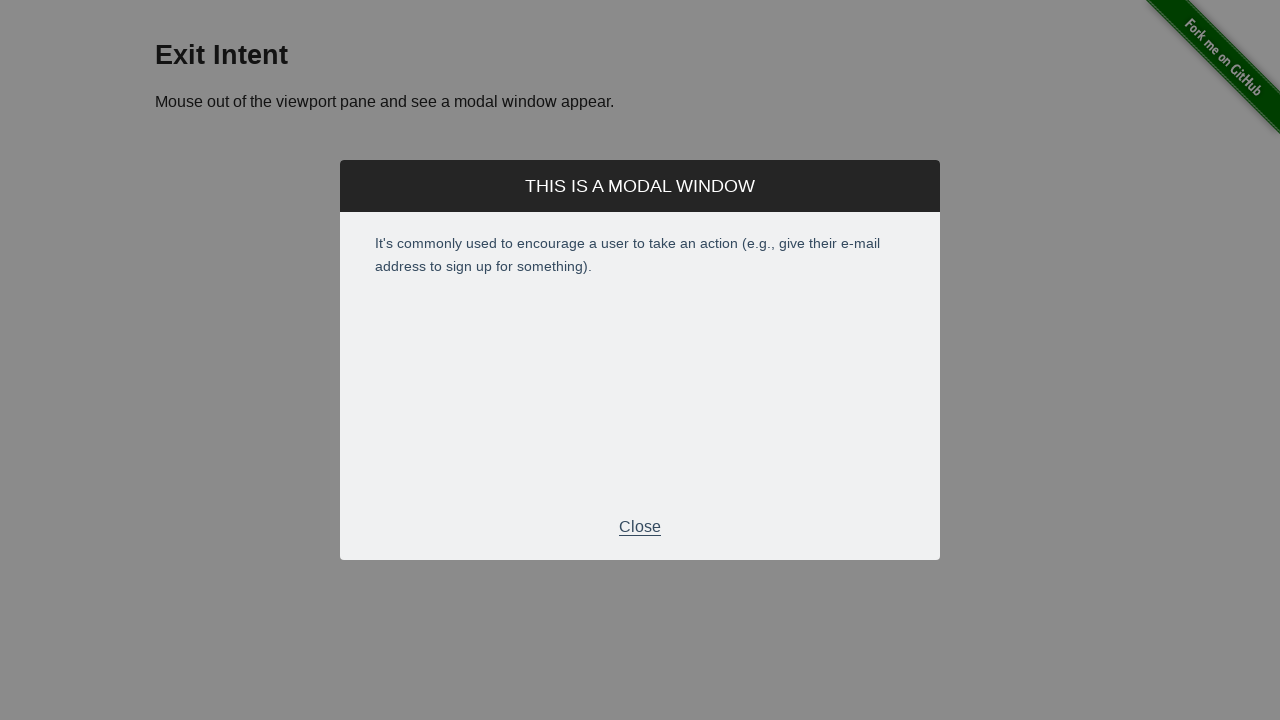

Clicked close button on exit intent modal at (640, 527) on #ouibounce-modal .modal-footer p
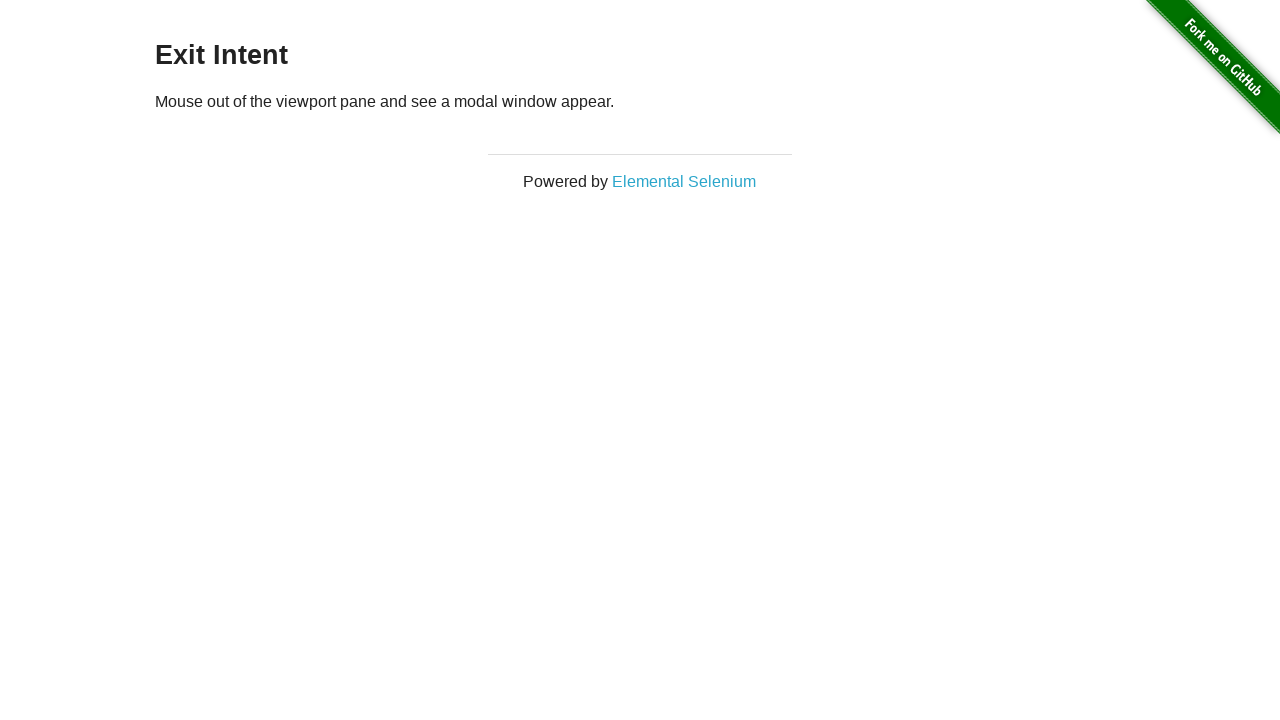

Page refreshed
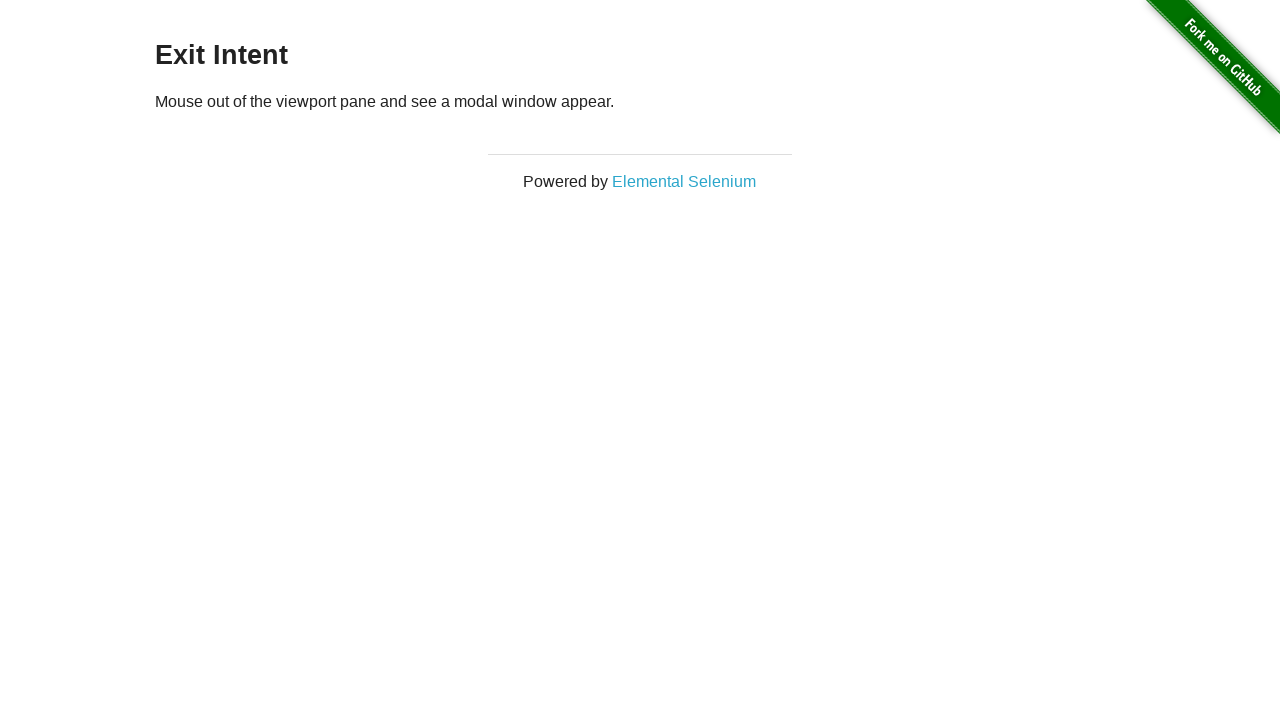

Verified exit intent modal remains hidden after page refresh
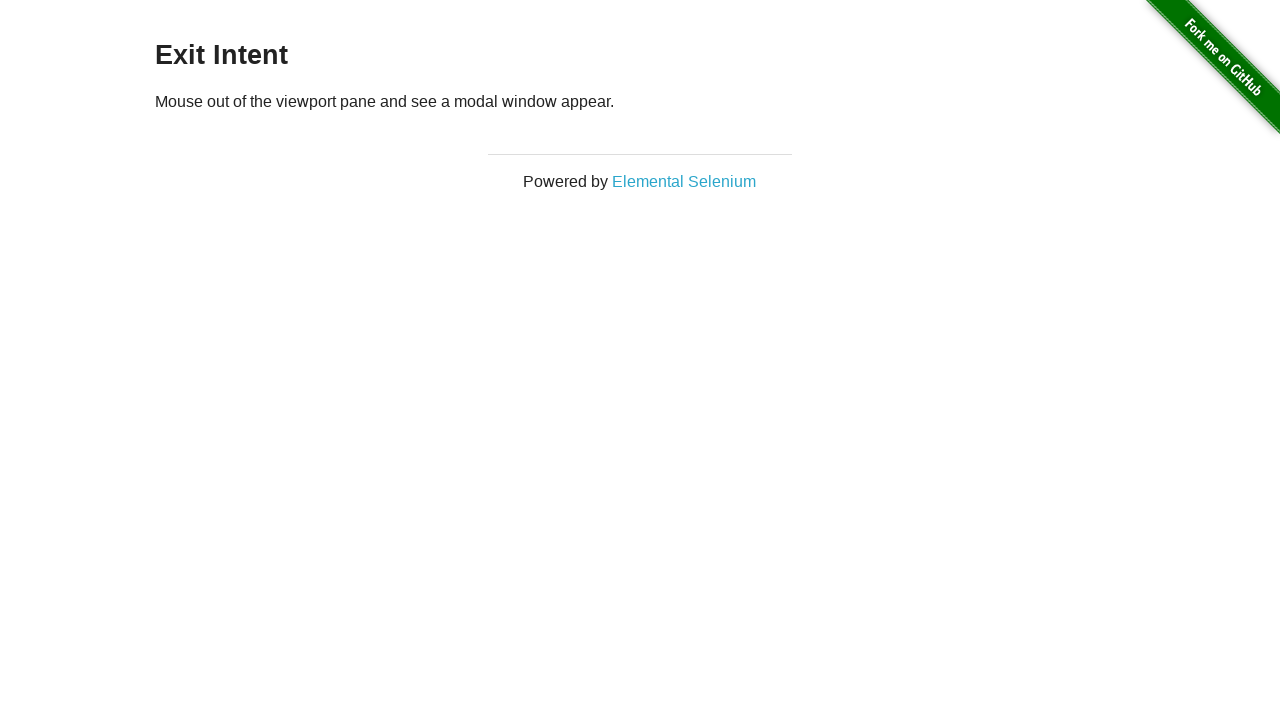

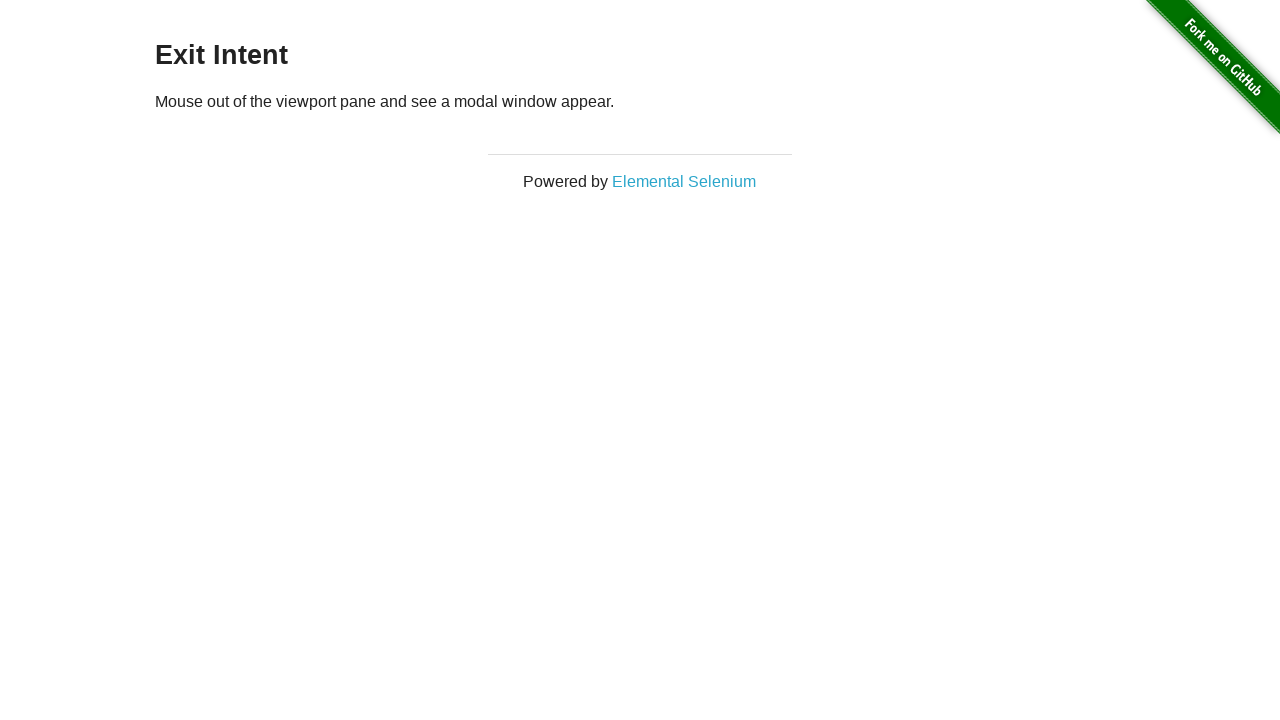